Tests various checkbox interactions on a practice page including basic checkboxes, Ajax checkboxes, labeled checkboxes, tri-state checkbox, toggle switch, and verifying disabled checkbox state

Starting URL: https://leafground.com/checkbox.xhtml

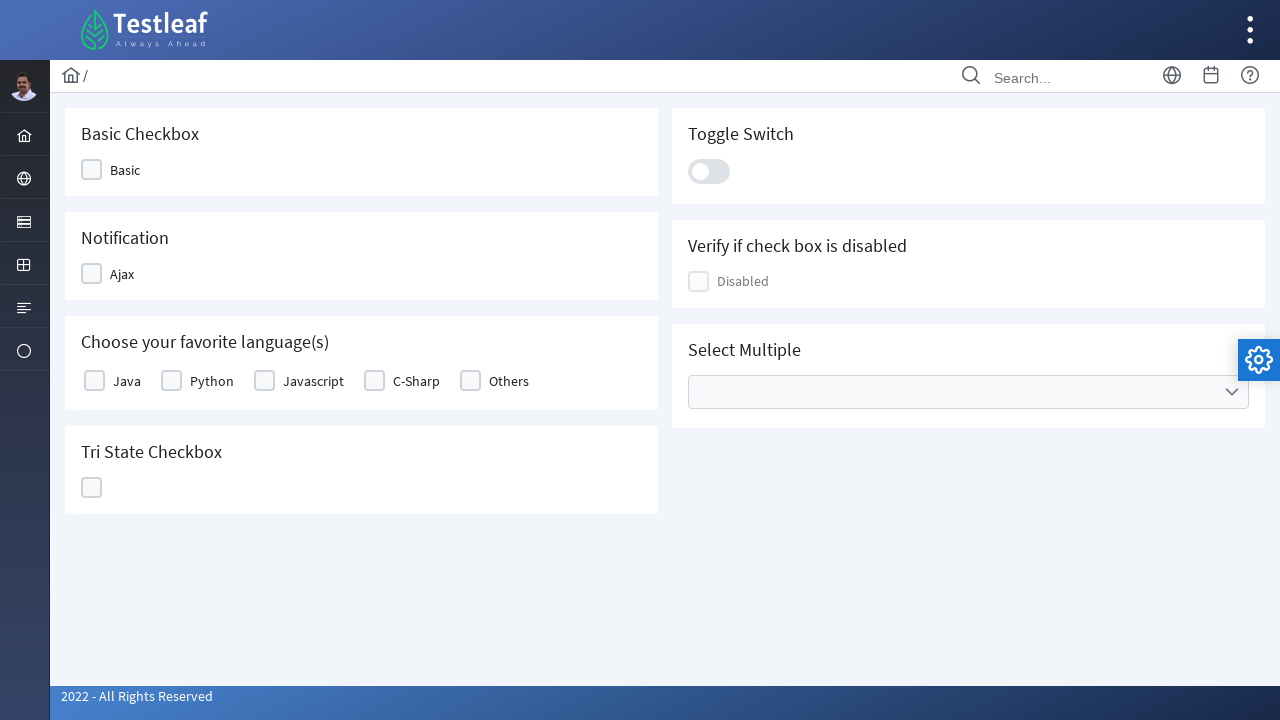

Clicked Basic checkbox at (125, 170) on xpath=//span[text()='Basic']
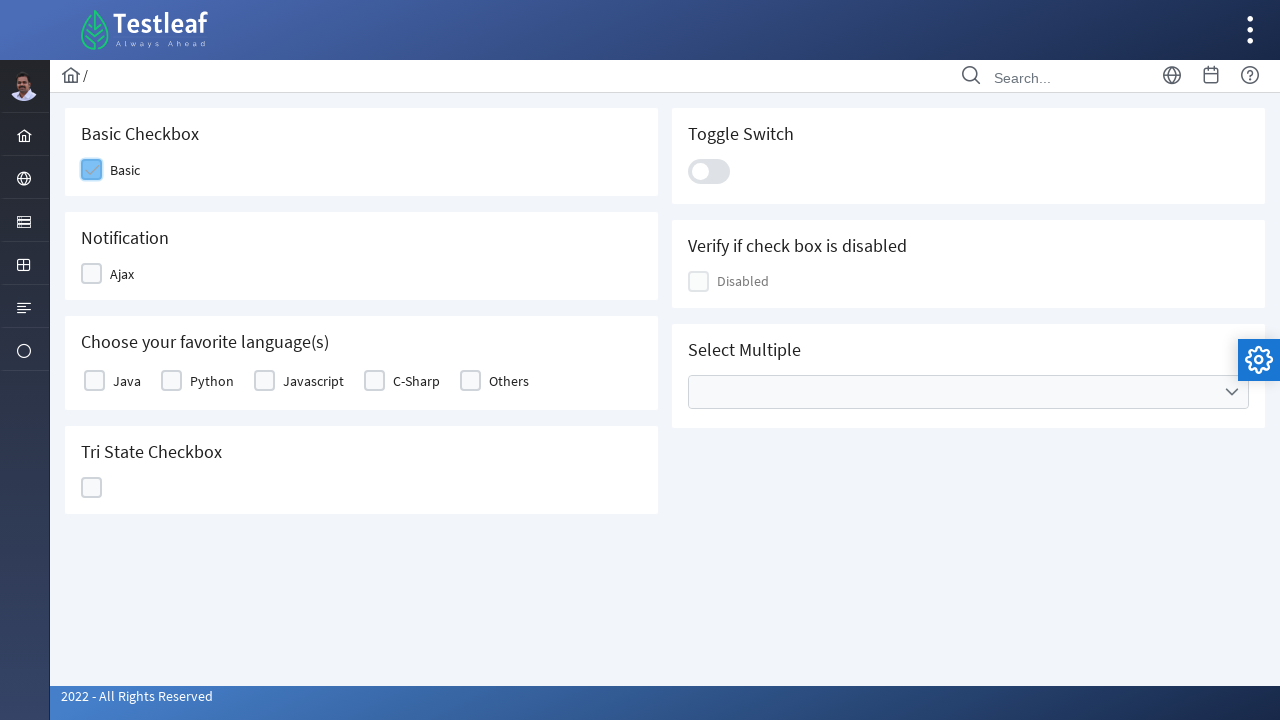

Clicked Ajax checkbox at (122, 274) on xpath=//span[text()='Ajax']
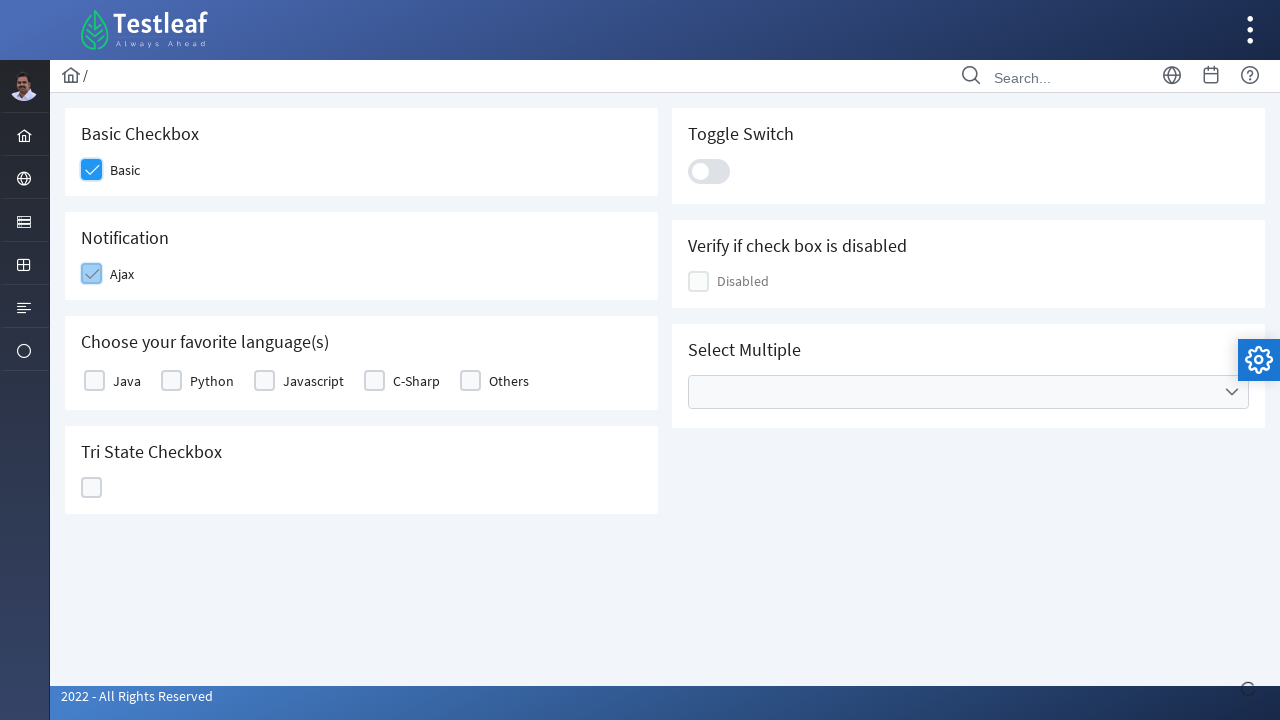

Clicked Java labeled checkbox at (127, 381) on xpath=//label[text()='Java']
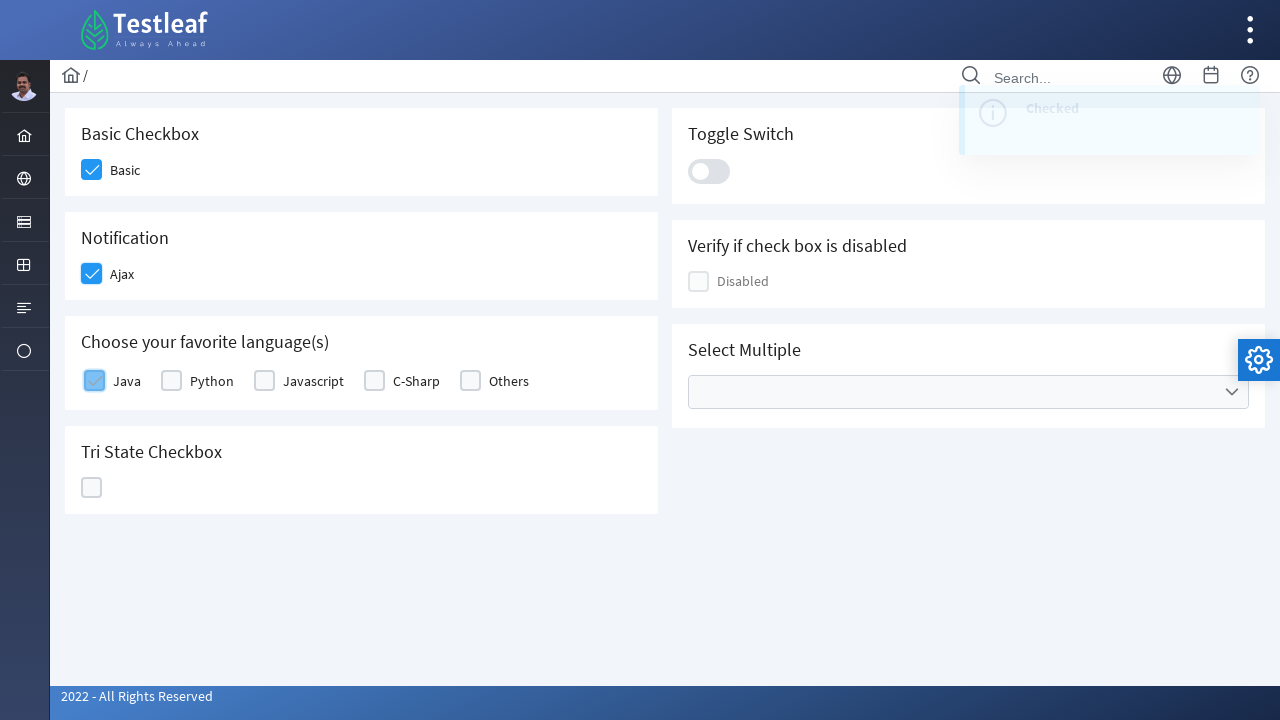

Clicked Tri State Checkbox at (92, 488) on xpath=//h5[text()='Tri State Checkbox']/following::div[3]
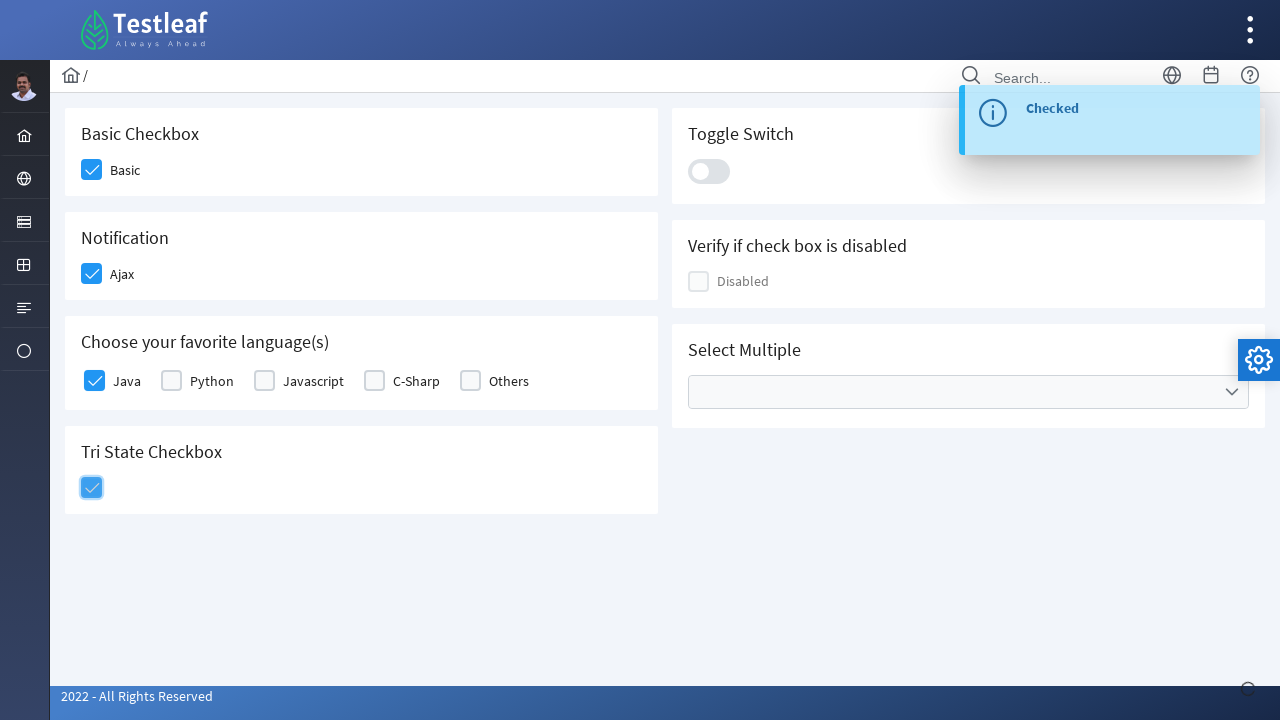

Clicked Toggle Switch at (709, 171) on xpath=//h5[text()='Toggle Switch']/following::div[3]
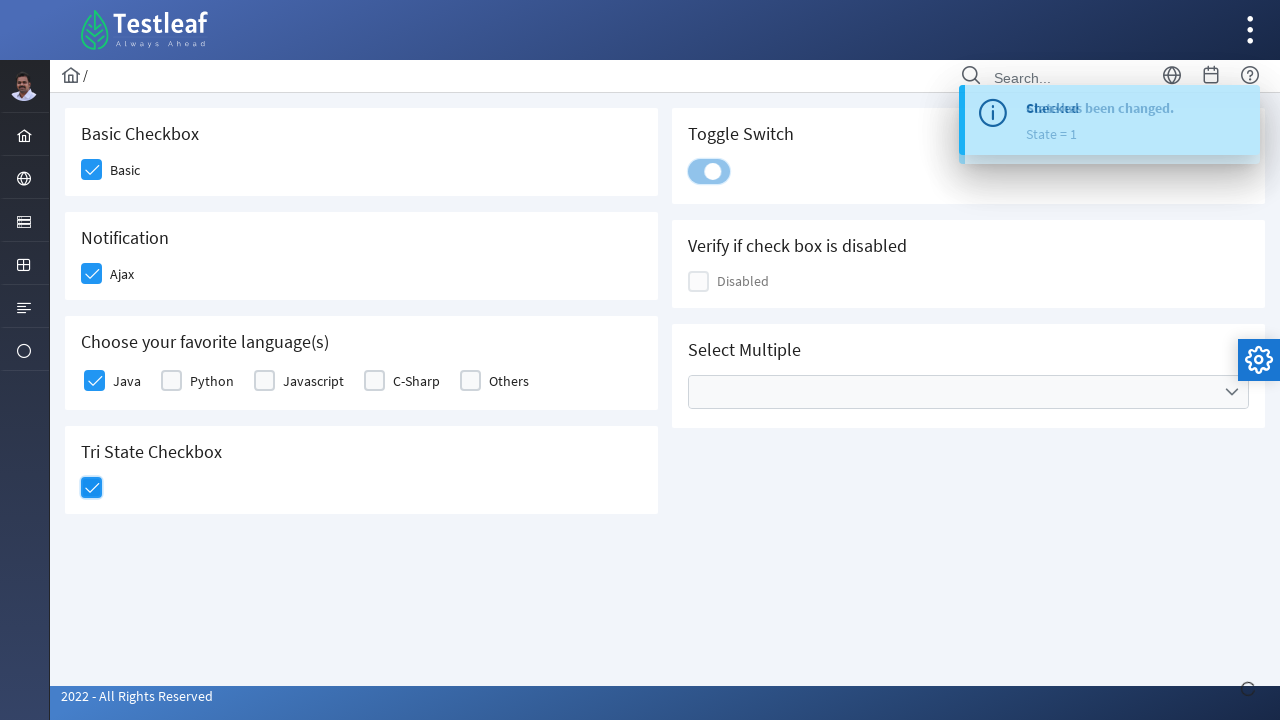

Verified disabled checkbox exists
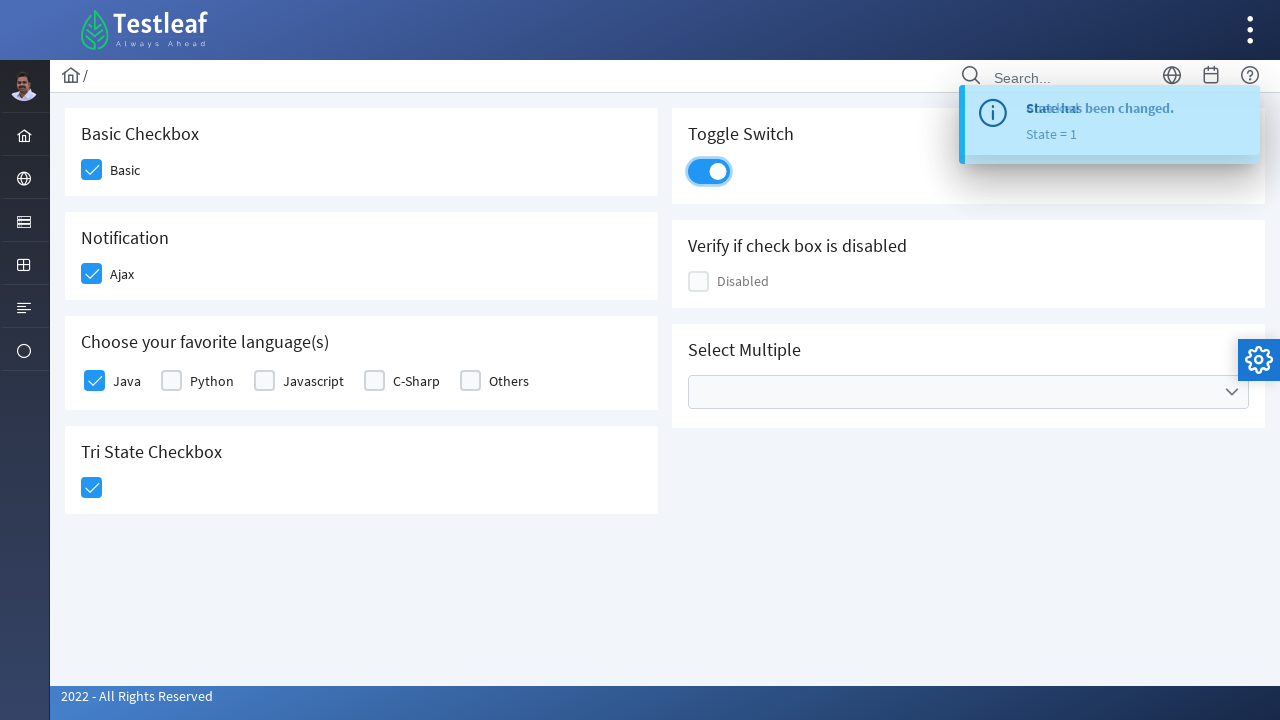

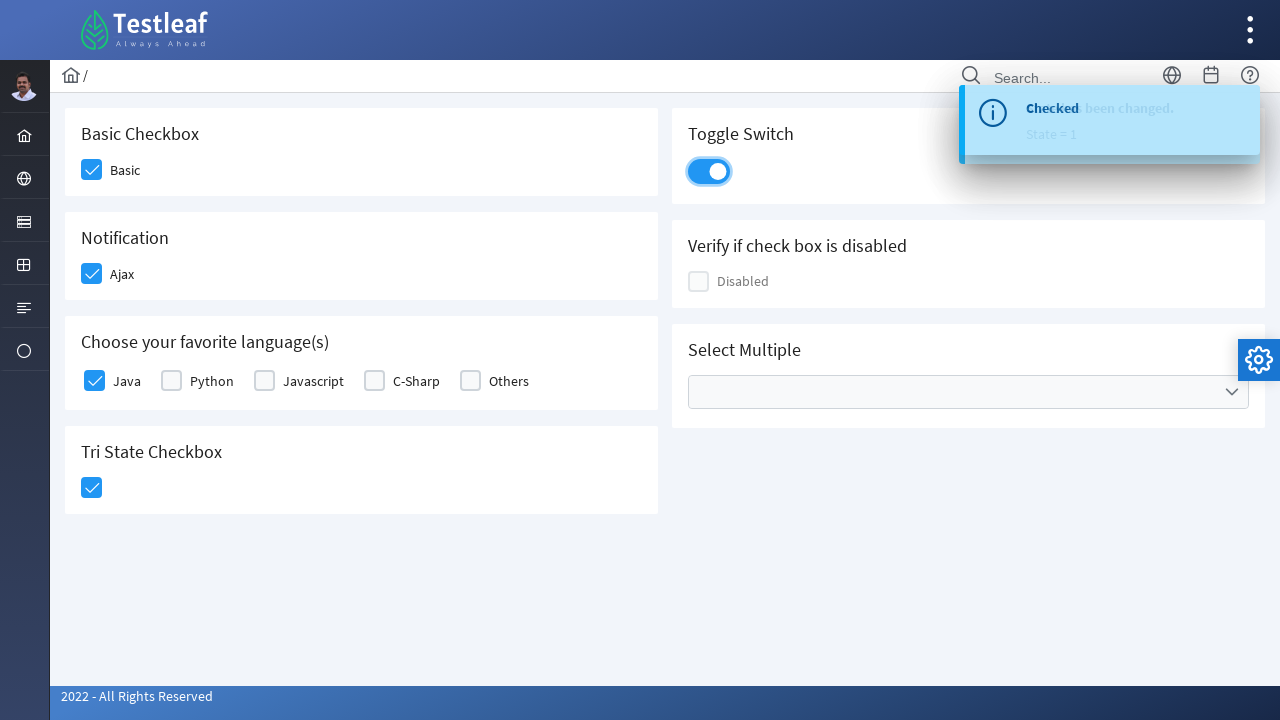